Tests DuckDuckGo search functionality by entering "LambdaTest" in the search box and verifying the page title contains the search term

Starting URL: https://duckduckgo.com

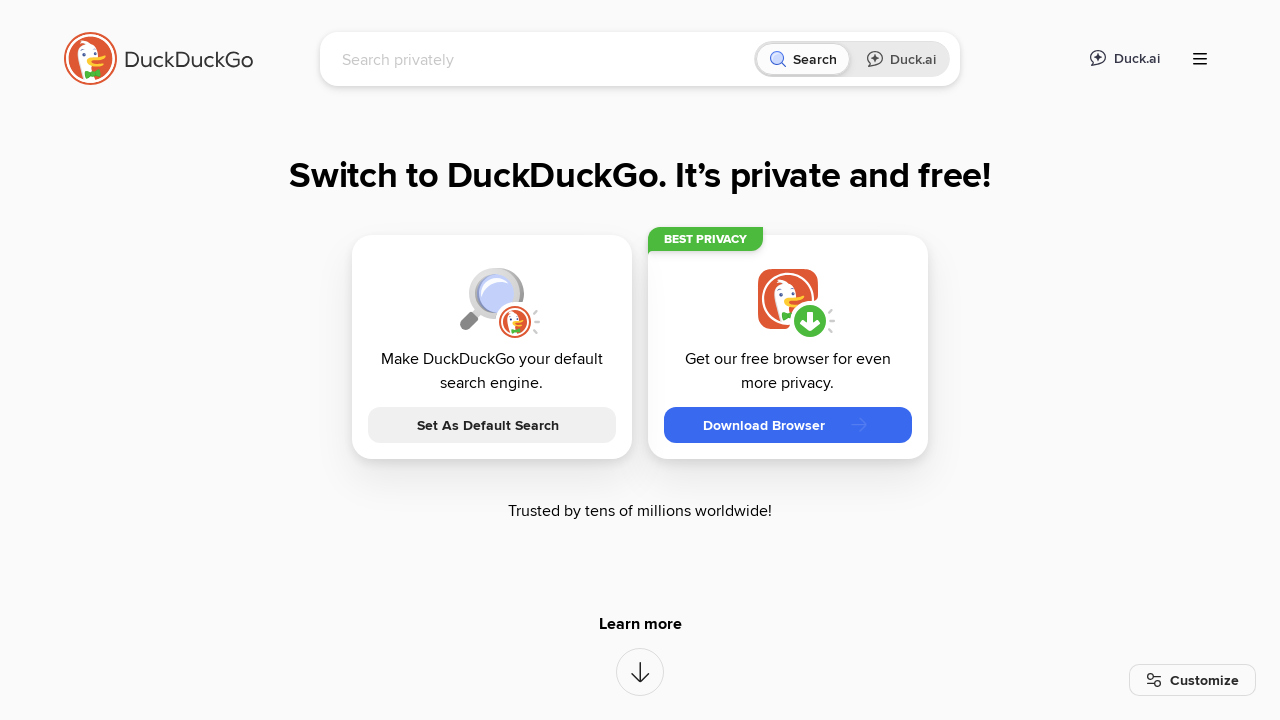

Clicked on the DuckDuckGo search input field at (544, 59) on [name="q"]
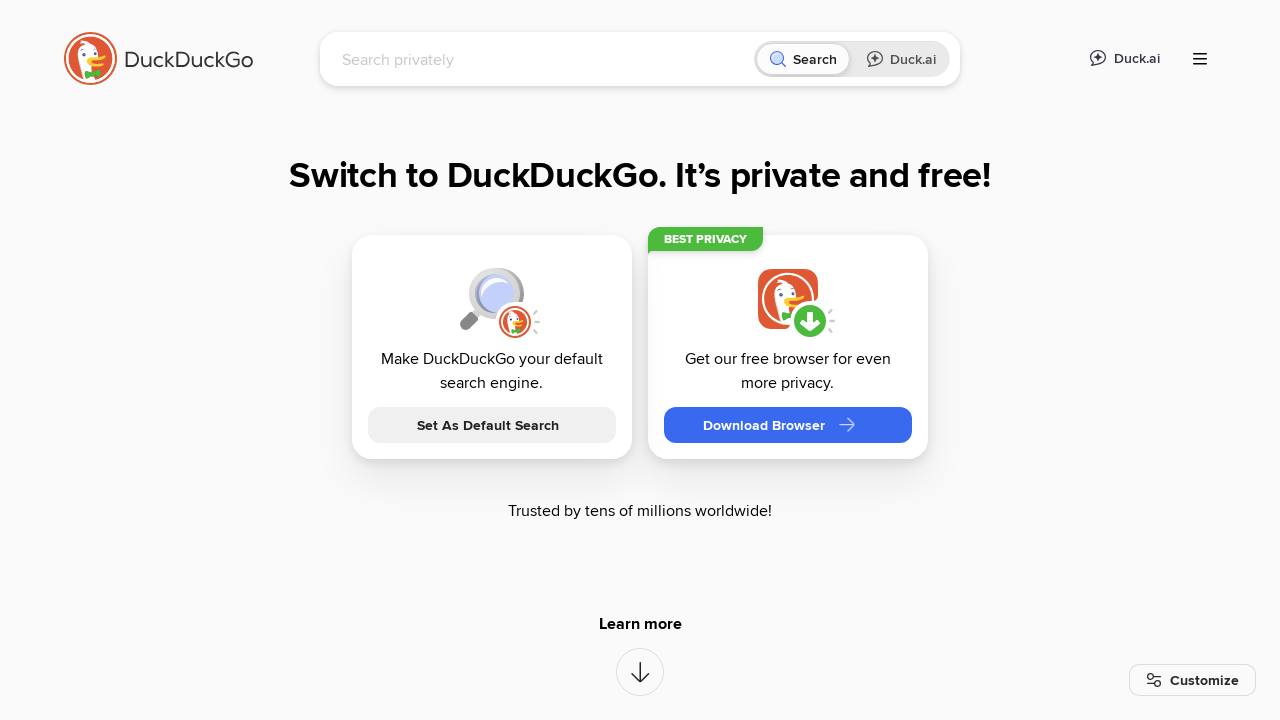

Typed 'LambdaTest' into the search field on [name="q"]
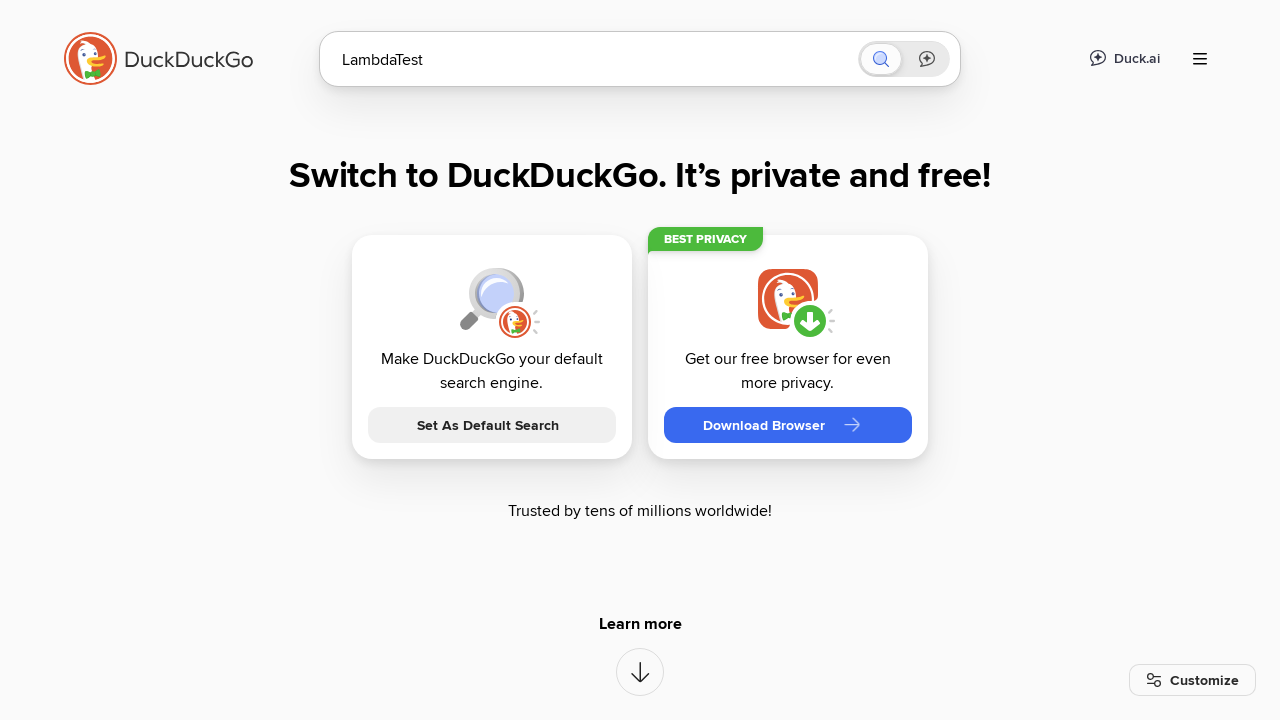

Pressed Enter to submit the search on [name="q"]
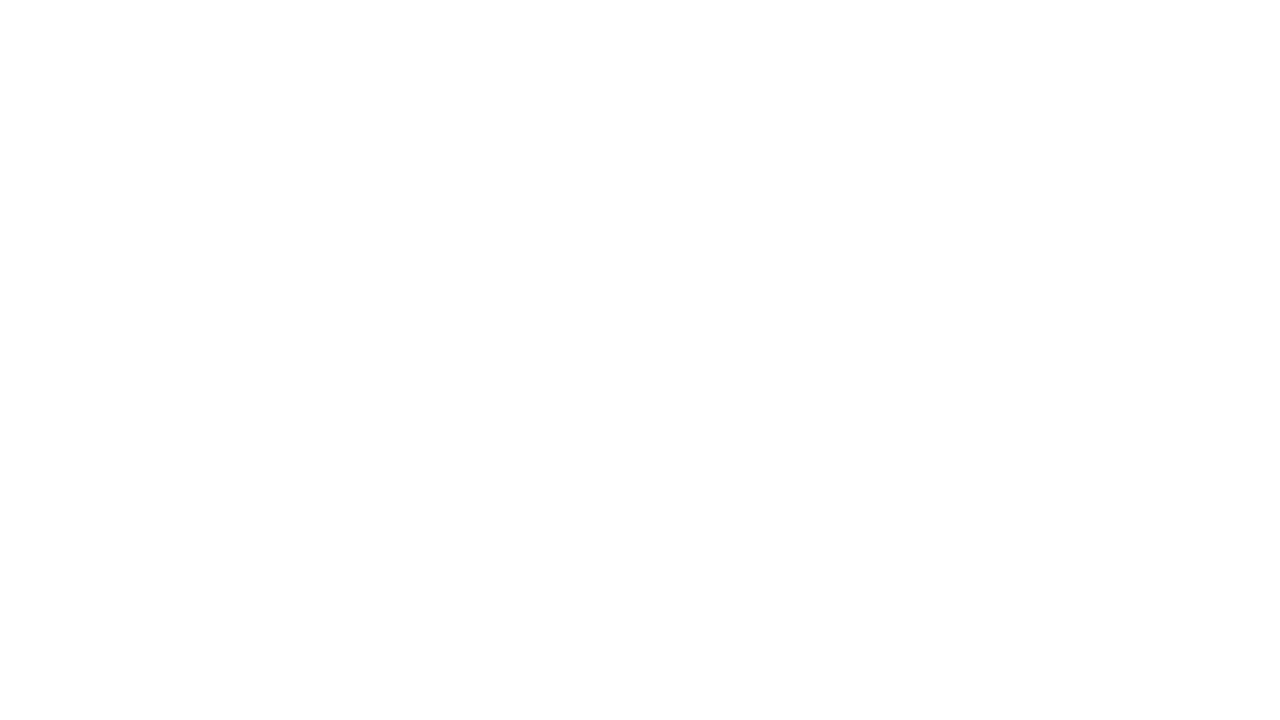

Waited for page to fully load
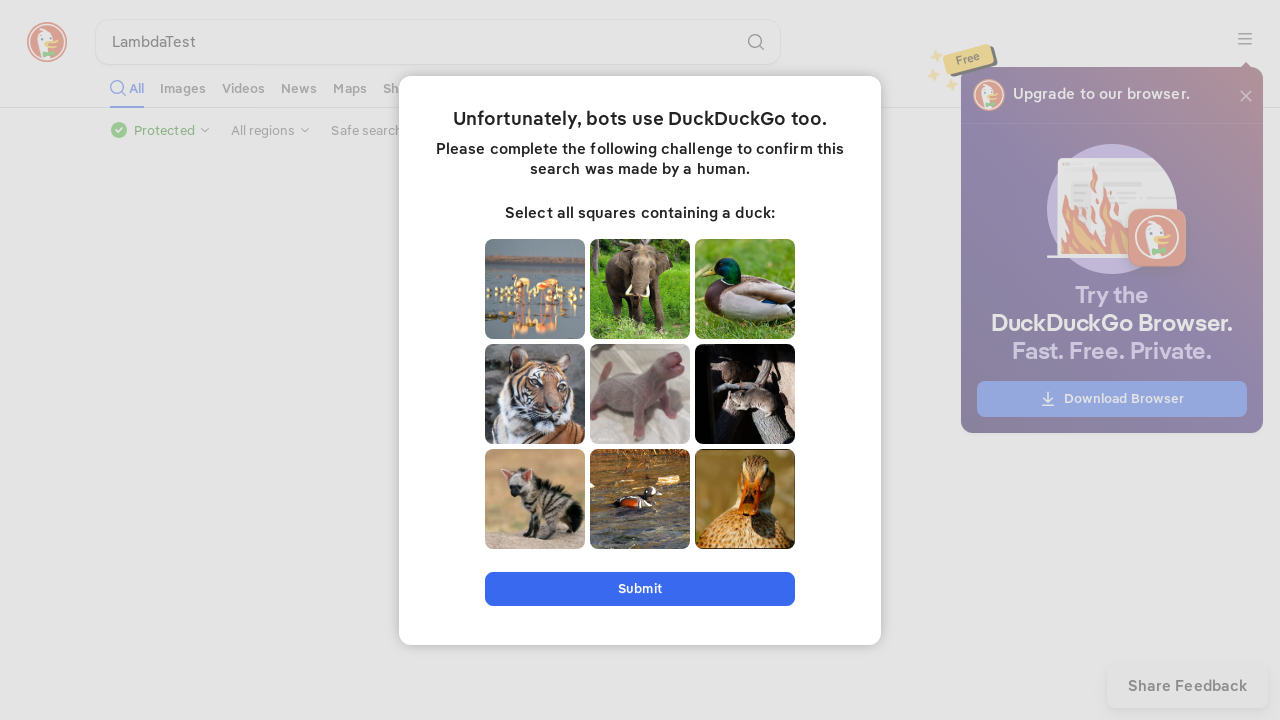

Retrieved page title: LambdaTest at DuckDuckGo
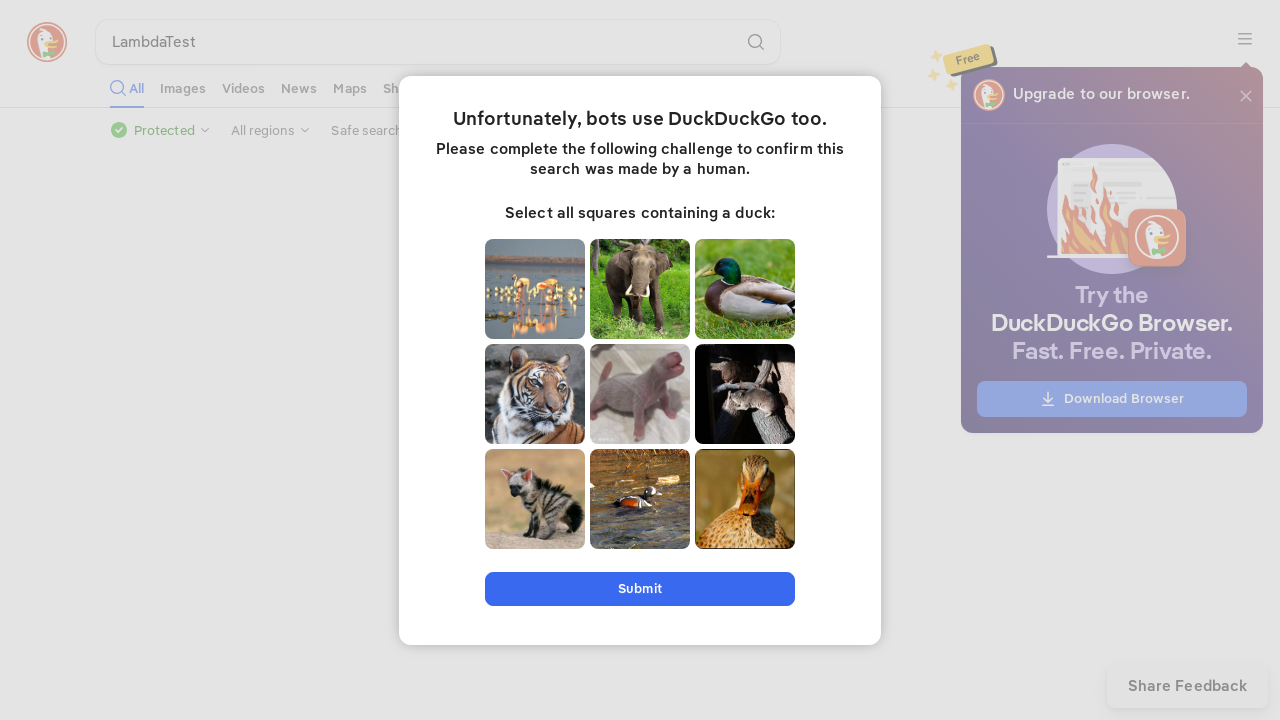

Verified that page title contains 'LambdaTest'
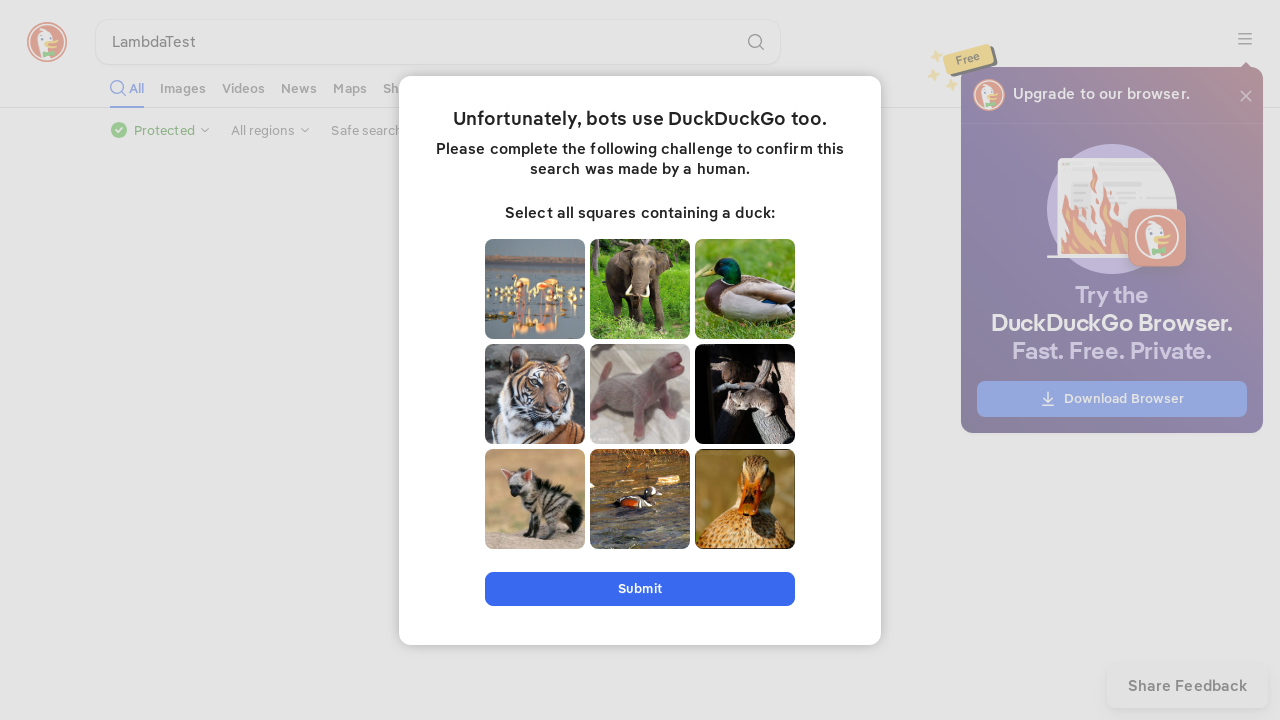

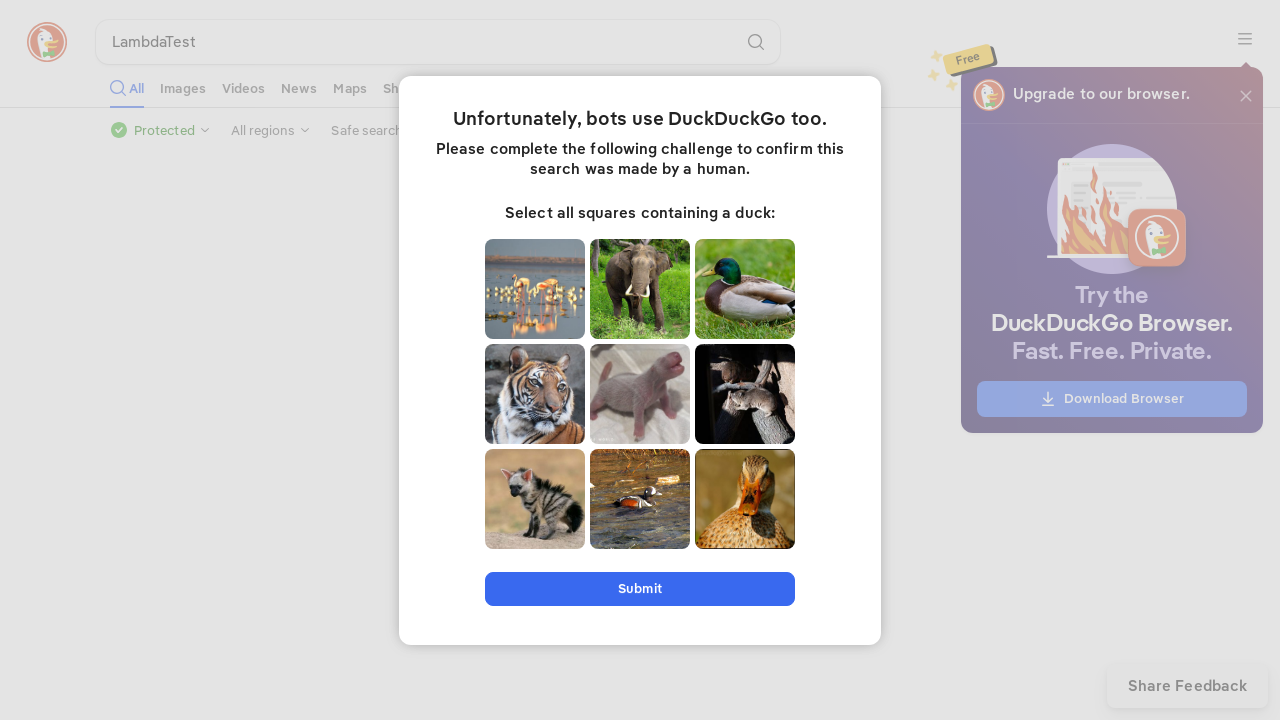